Tests radio button functionality by clicking on different radio buttons (hockey, football for sport category and yellow for color category) and verifying they become selected.

Starting URL: https://practice.cydeo.com/radio_buttons

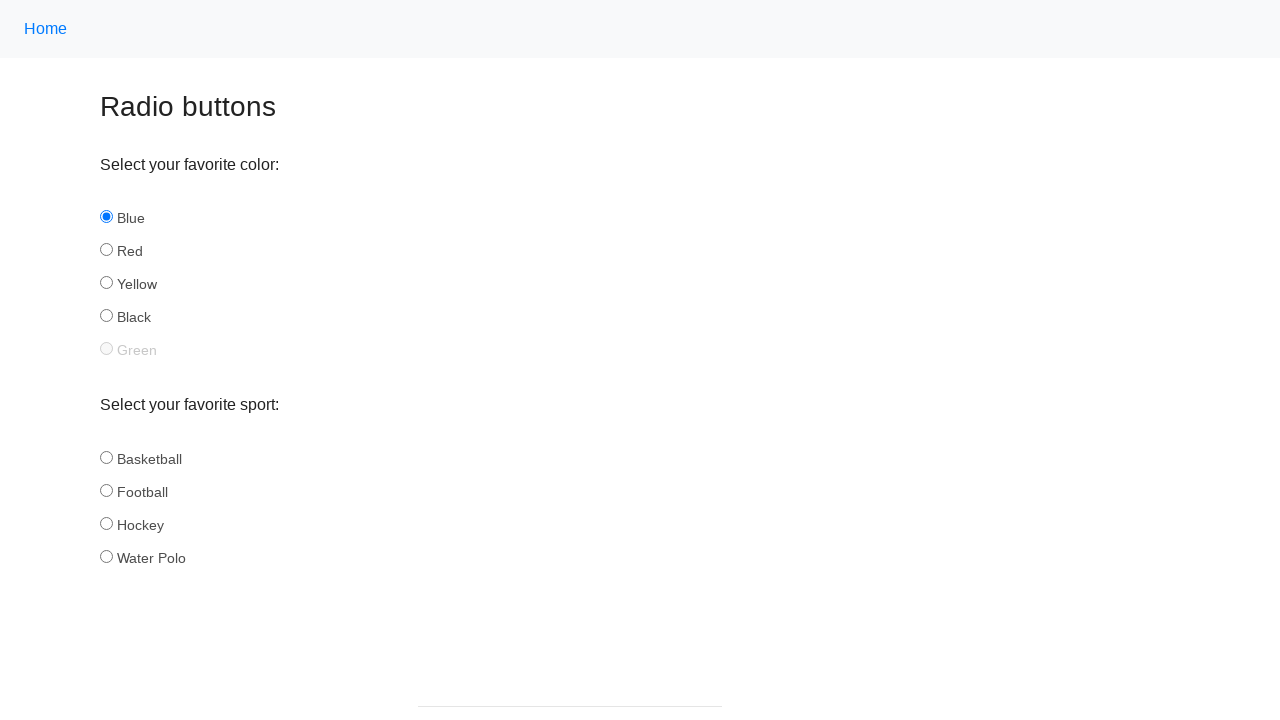

Clicked hockey radio button in sport category at (106, 523) on input[name='sport'][id='hockey']
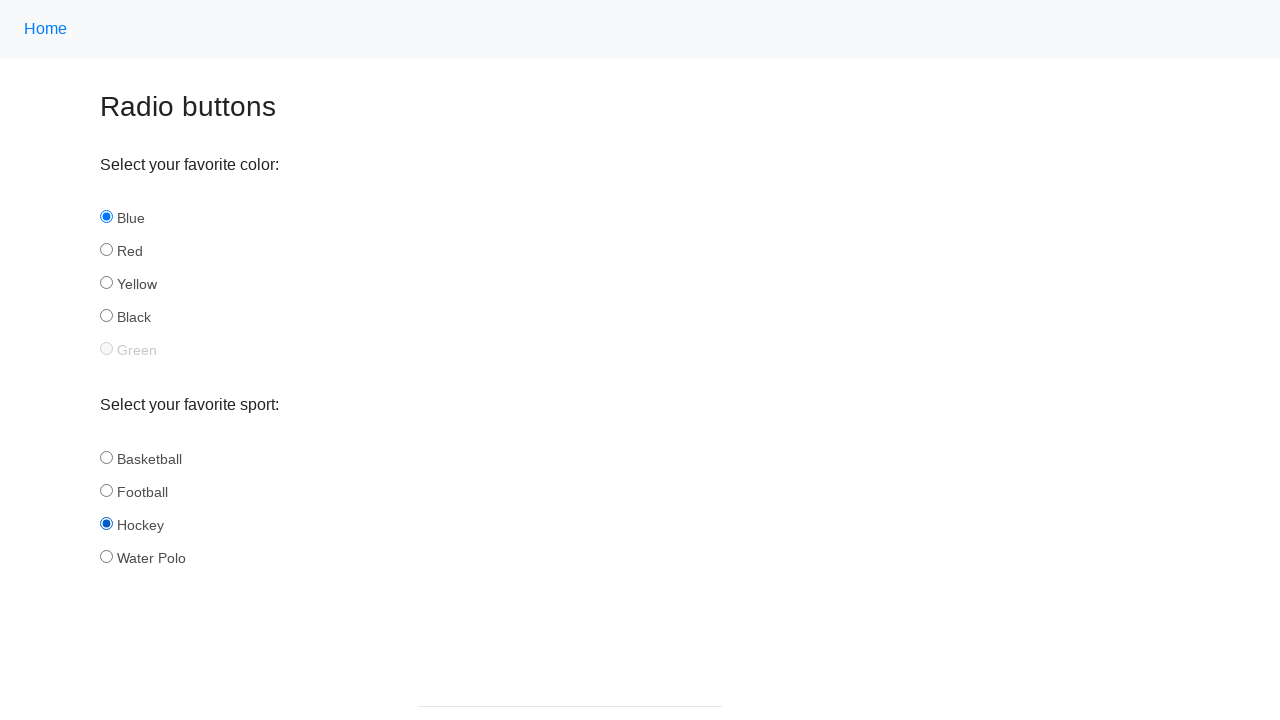

Verified hockey radio button is selected
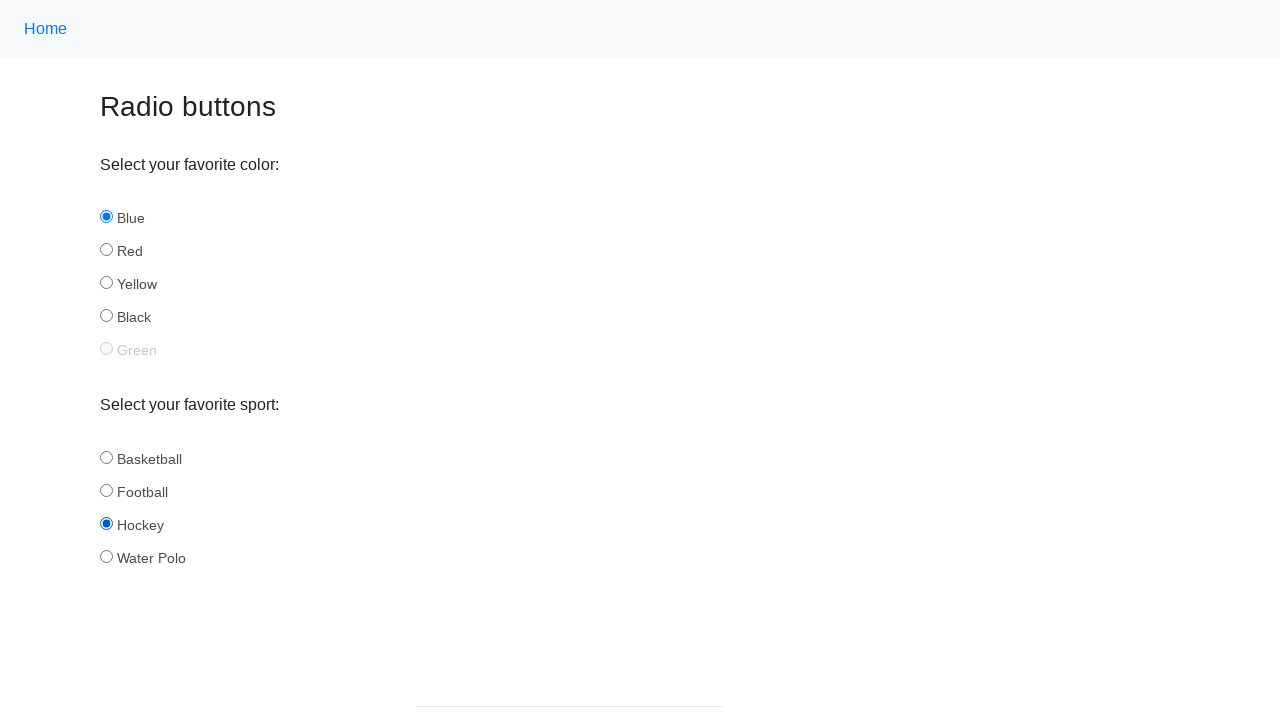

Clicked football radio button in sport category at (106, 490) on input[name='sport'][id='football']
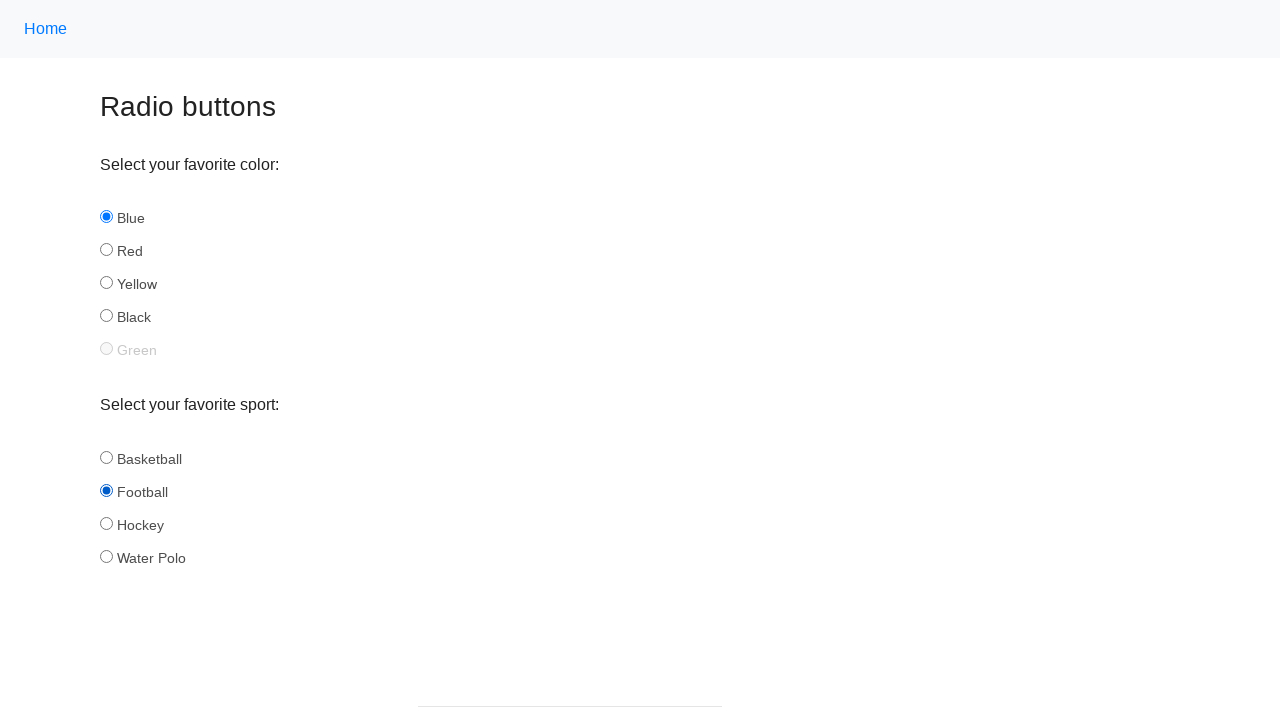

Verified football radio button is selected
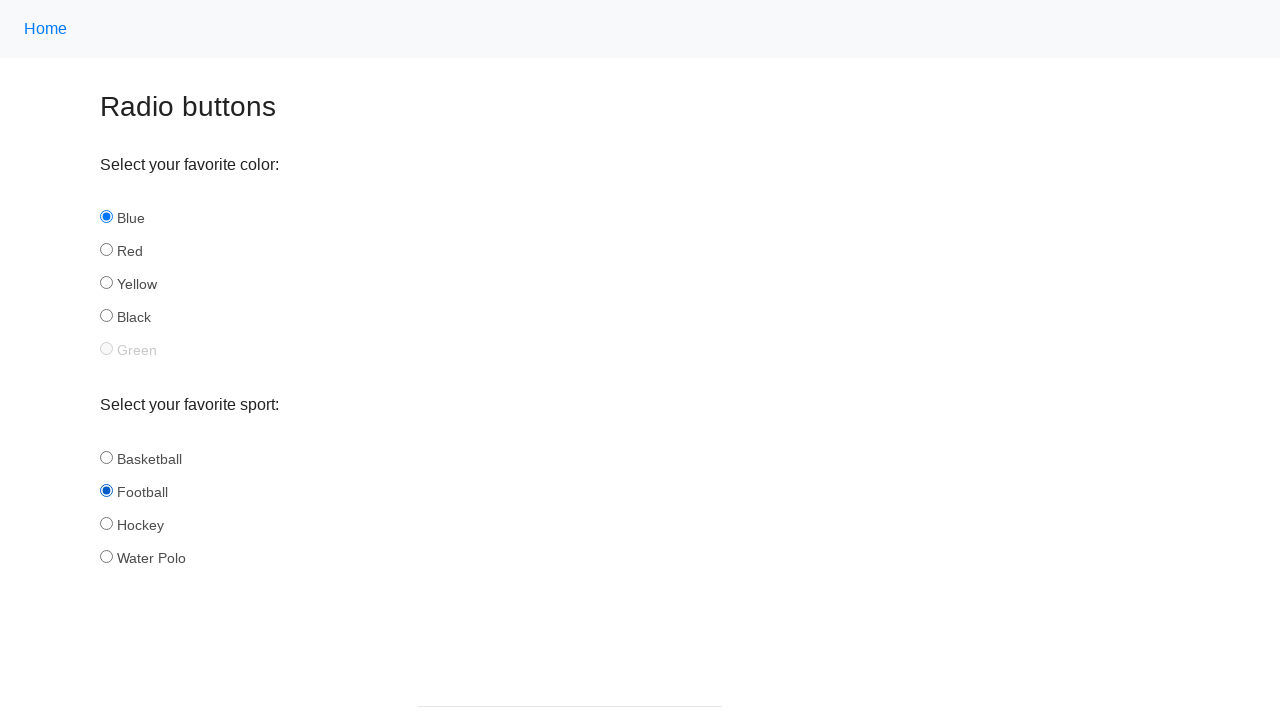

Clicked yellow radio button in color category at (106, 283) on input[name='color'][id='yellow']
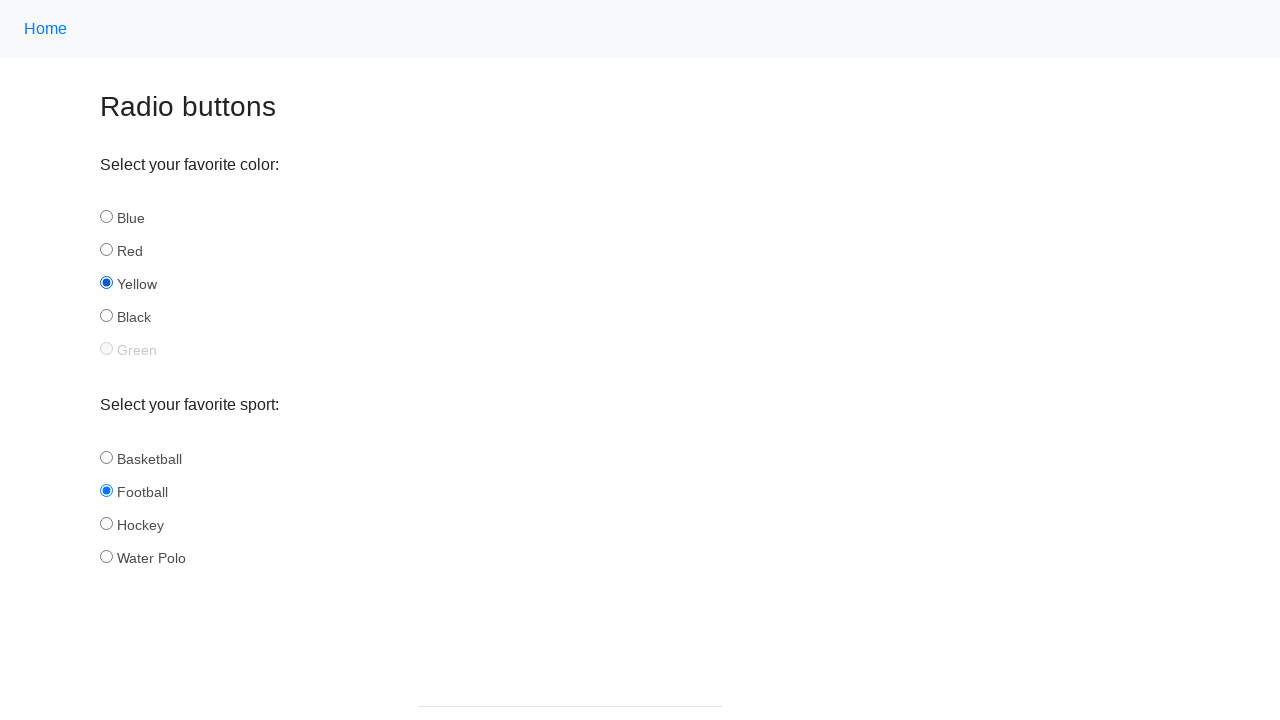

Verified yellow radio button is selected
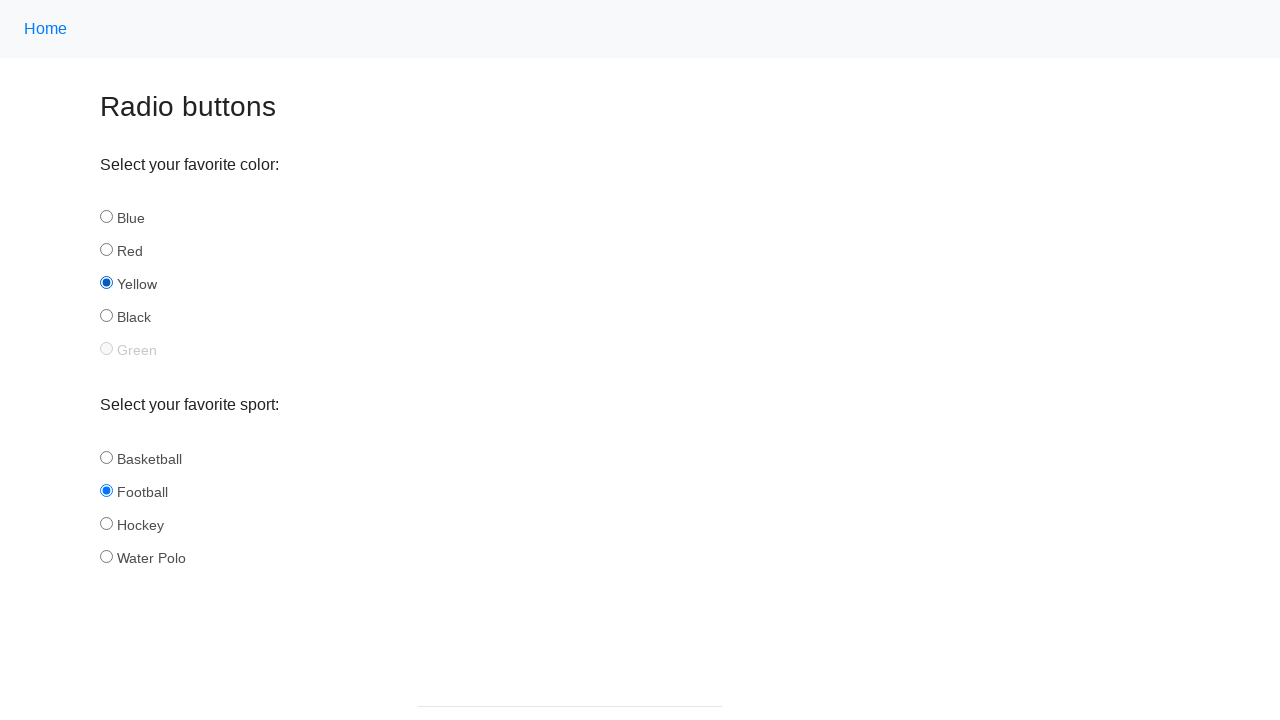

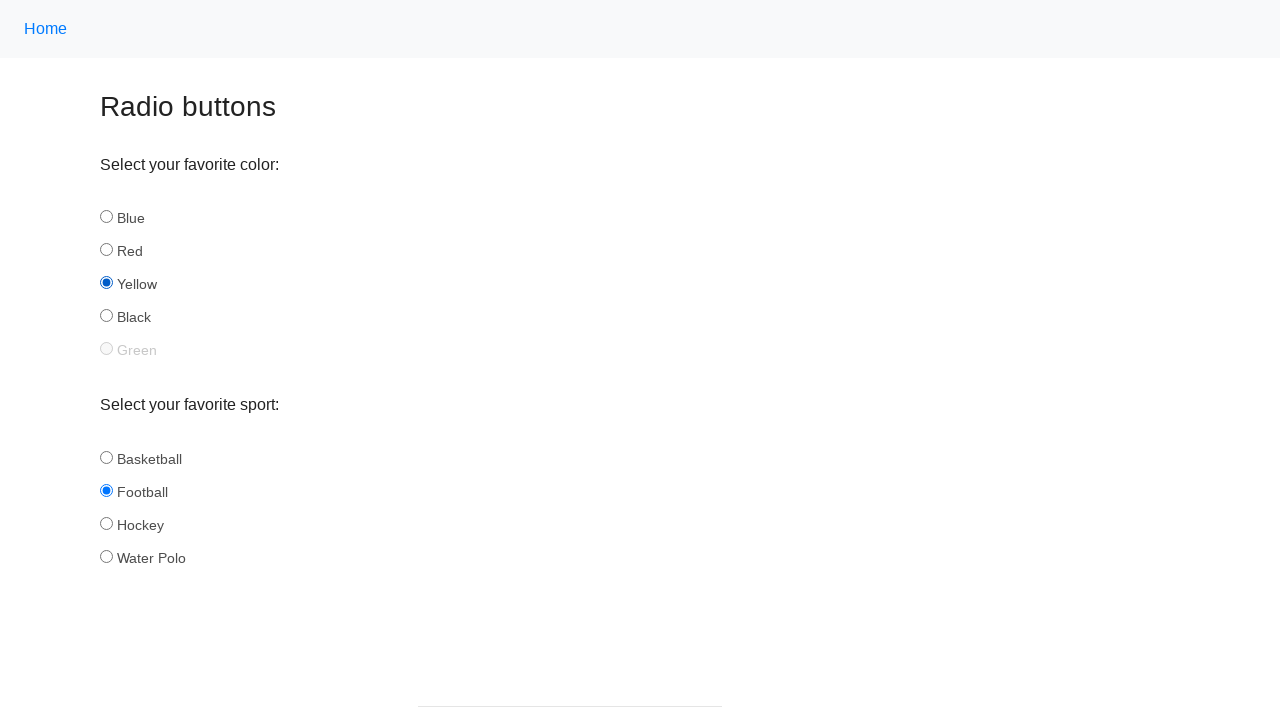